Extracts the latest 20 earthquake information from EMSC

Starting URL: https://www.emsc-csem.org/Earthquake/

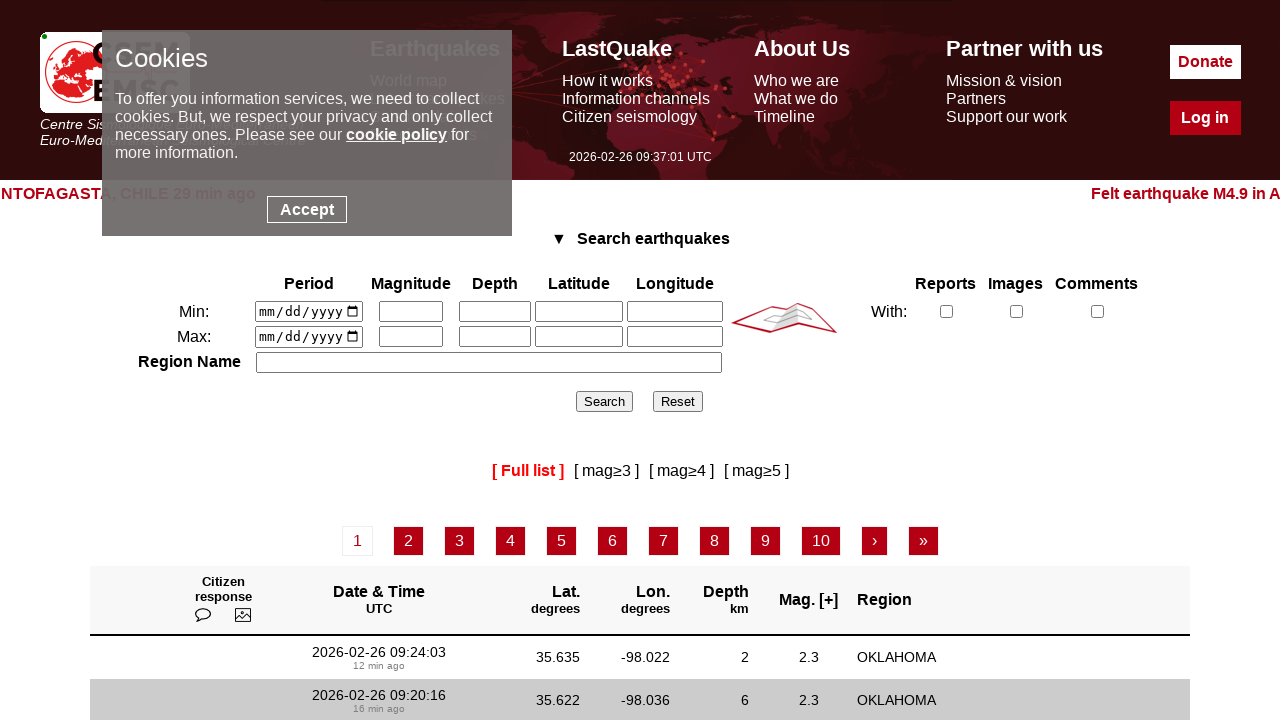

Waited for earthquake list to load on EMSC page
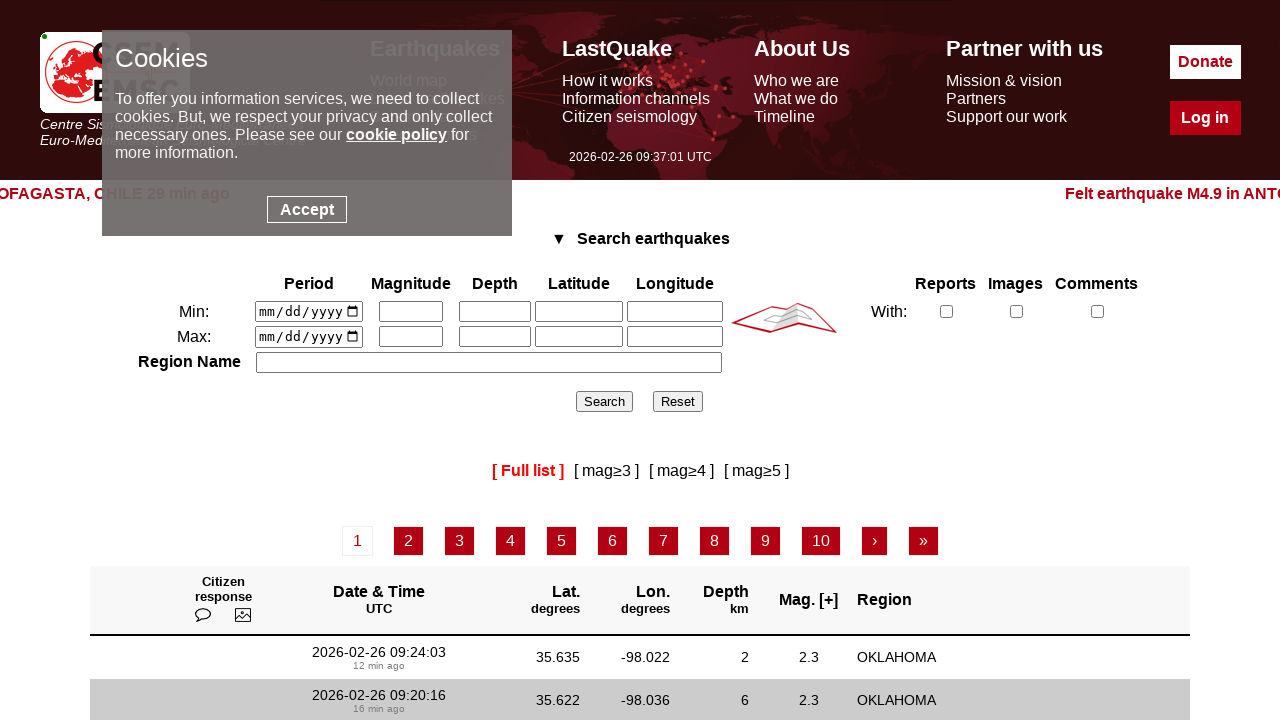

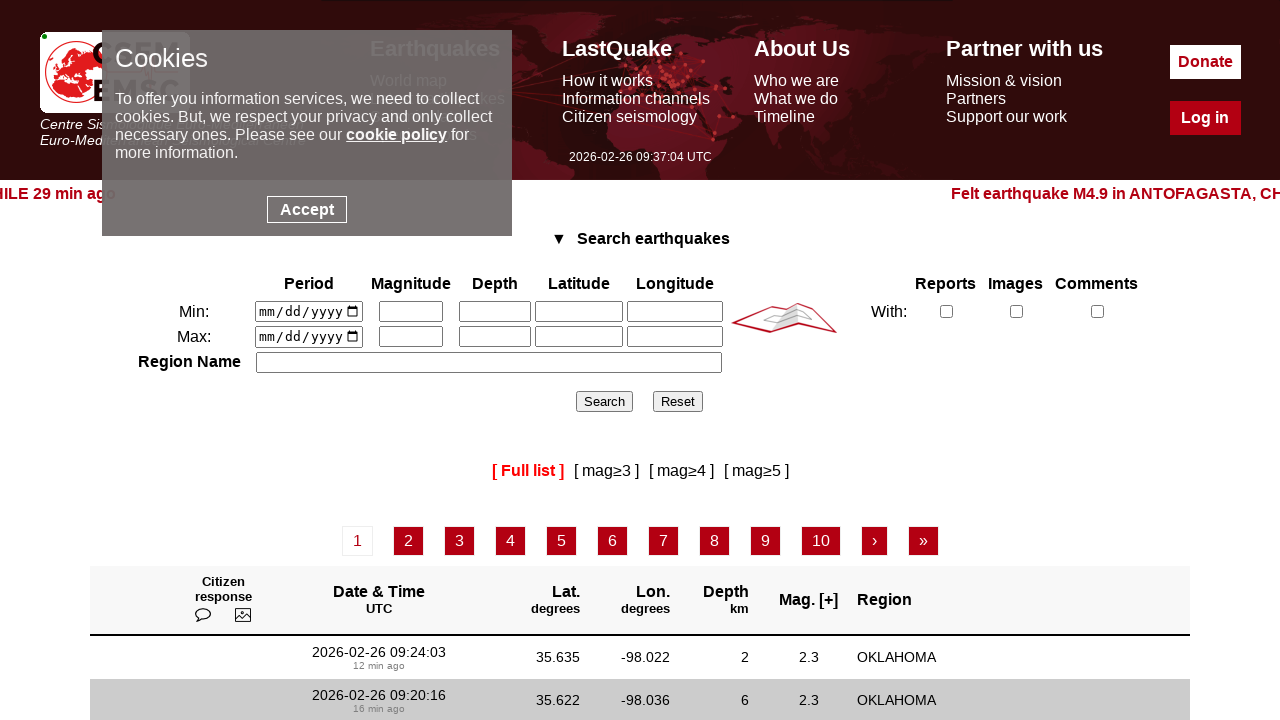